Tests checkbox functionality by verifying default states, clicking to toggle both checkboxes, and confirming the state changes on a practice website.

Starting URL: http://practice.cydeo.com/checkboxes

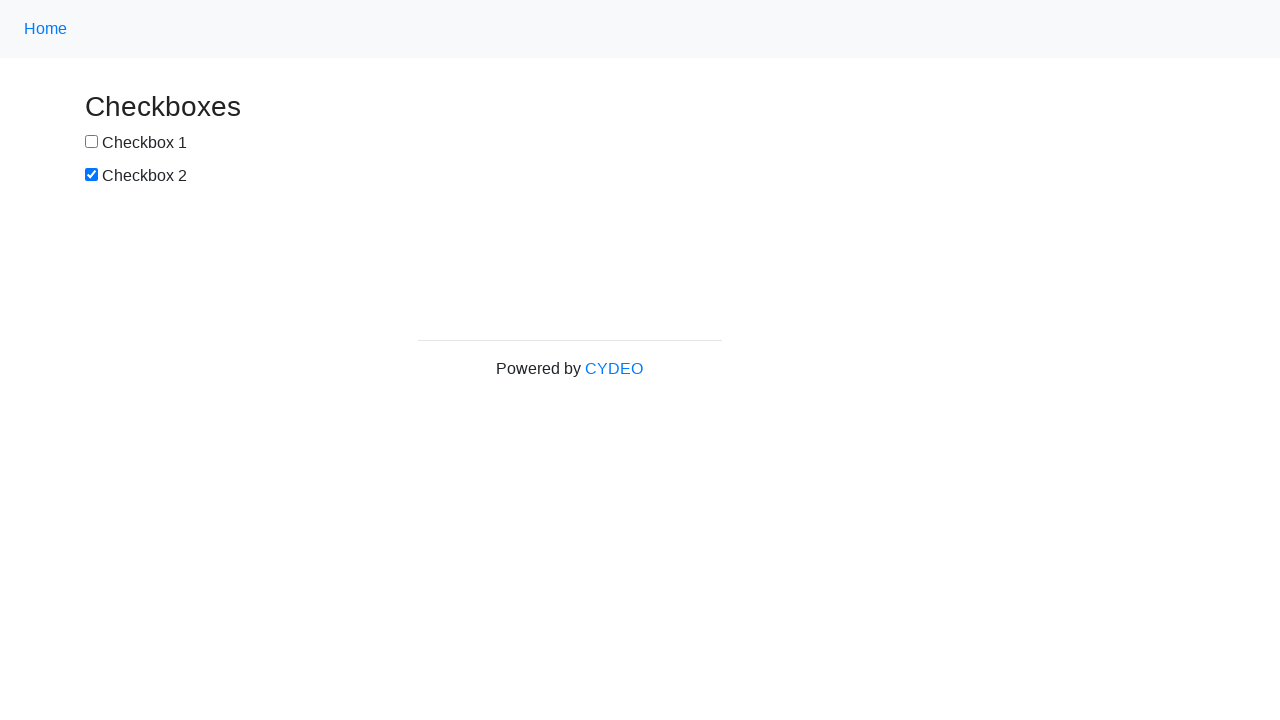

Located checkbox1 element
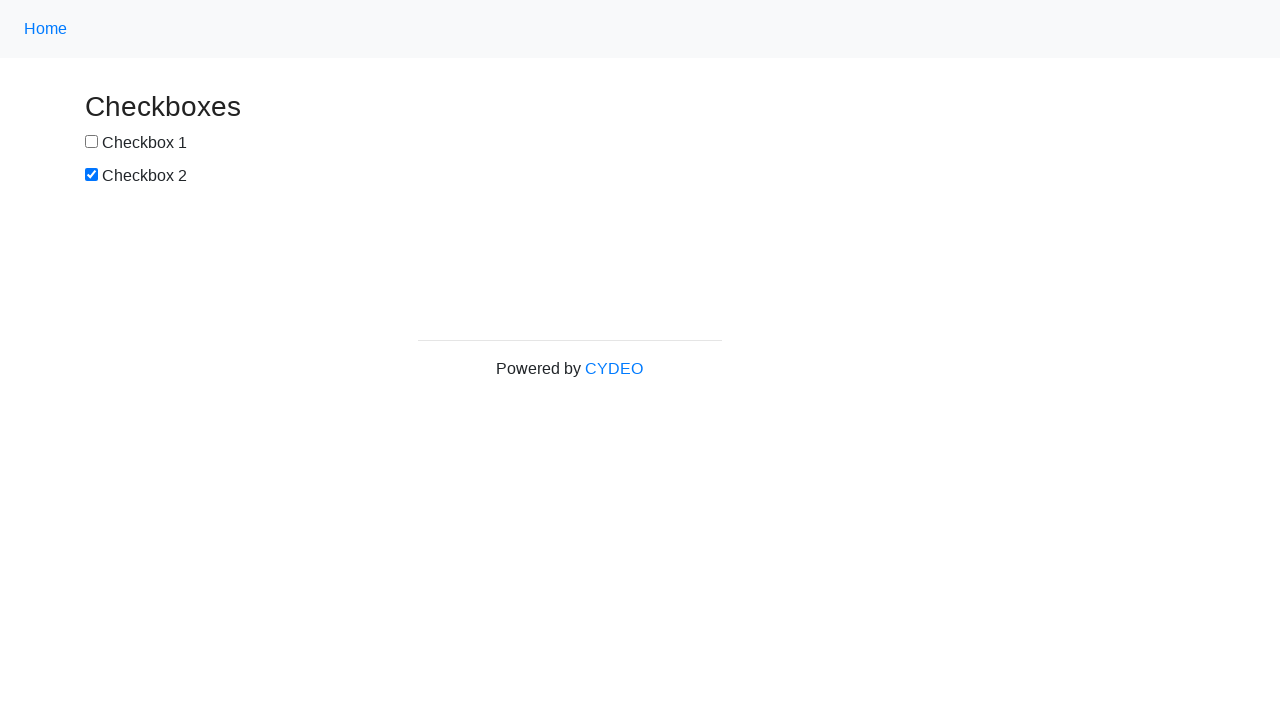

Located checkbox2 element
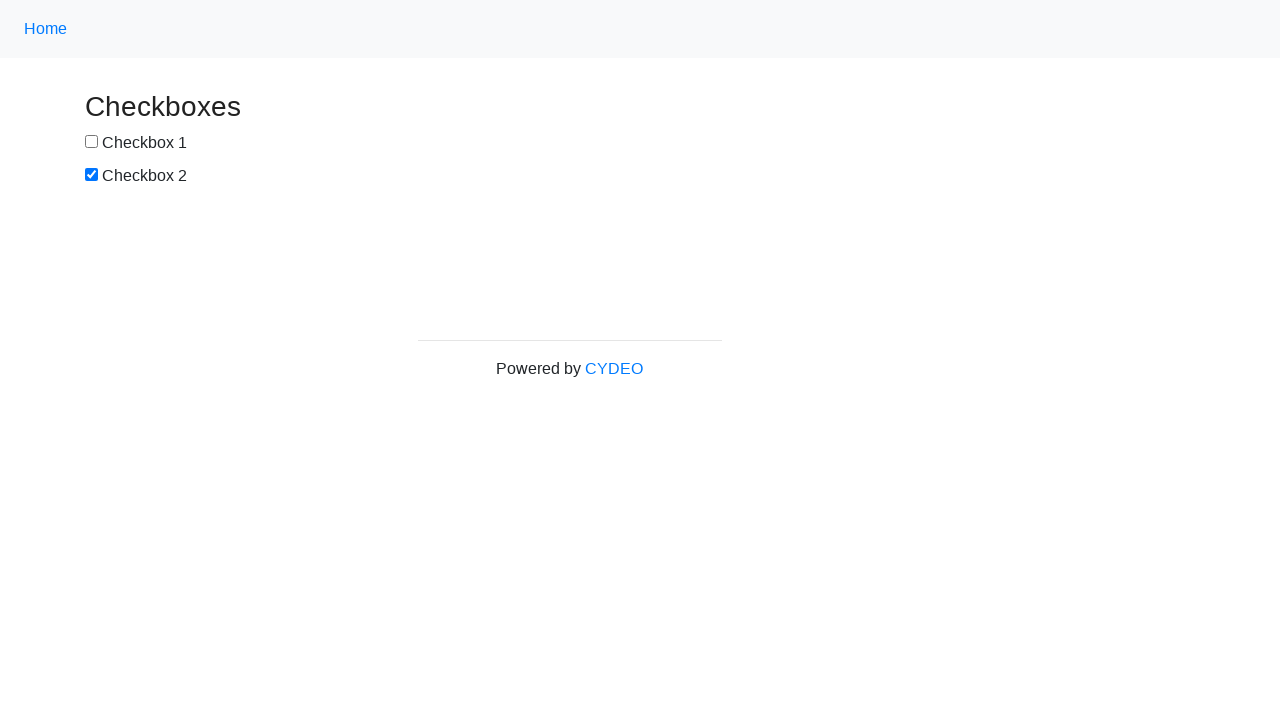

Verified checkbox1 is not selected by default
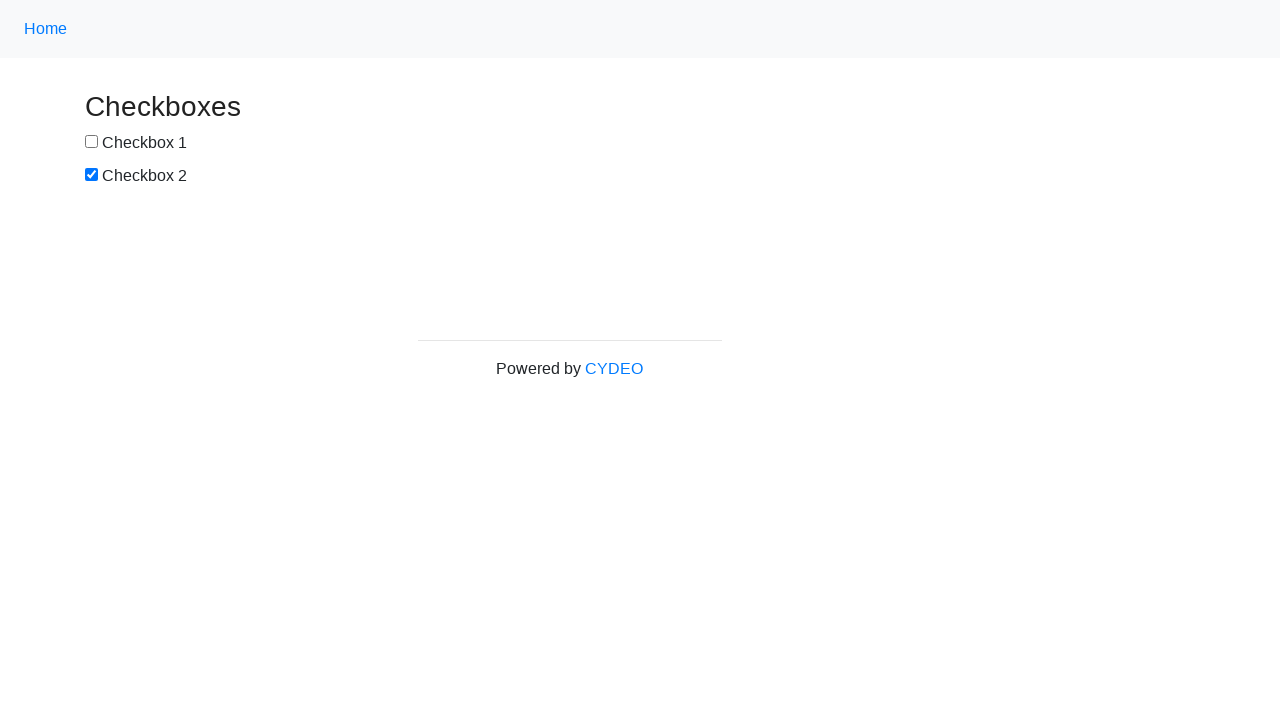

Verified checkbox2 is selected by default
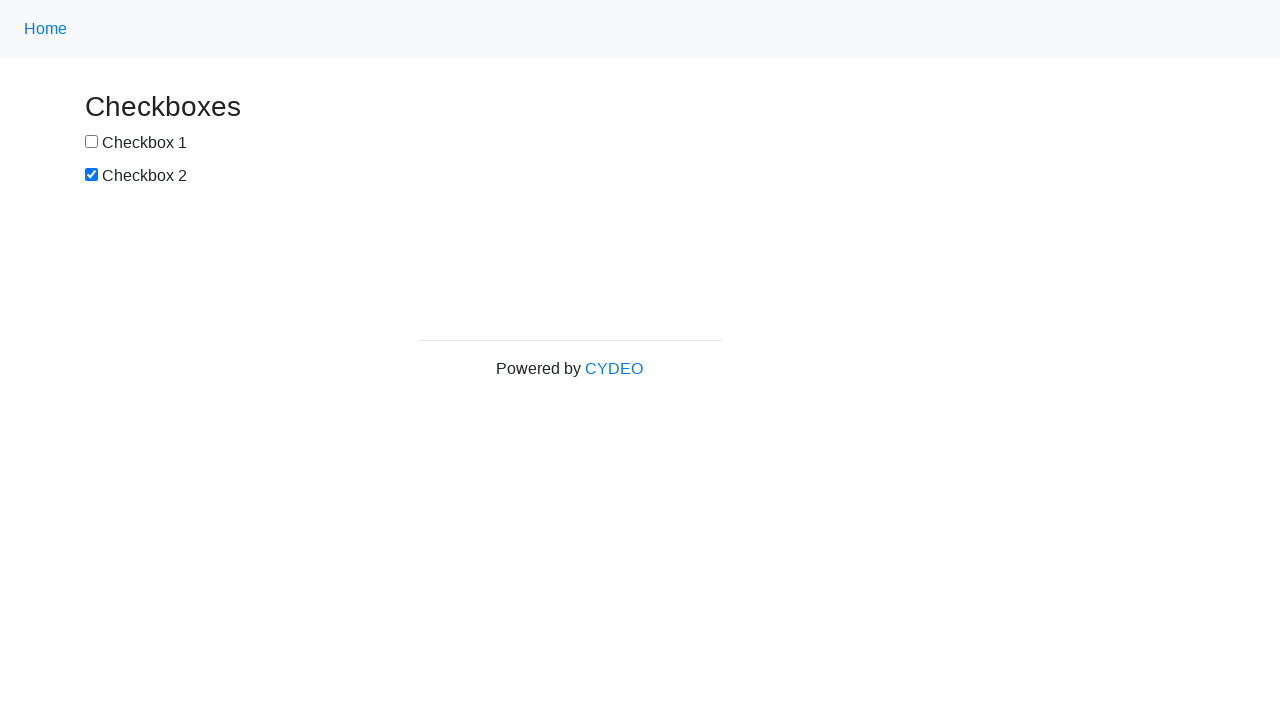

Clicked checkbox1 to select it at (92, 142) on input[name='checkbox1']
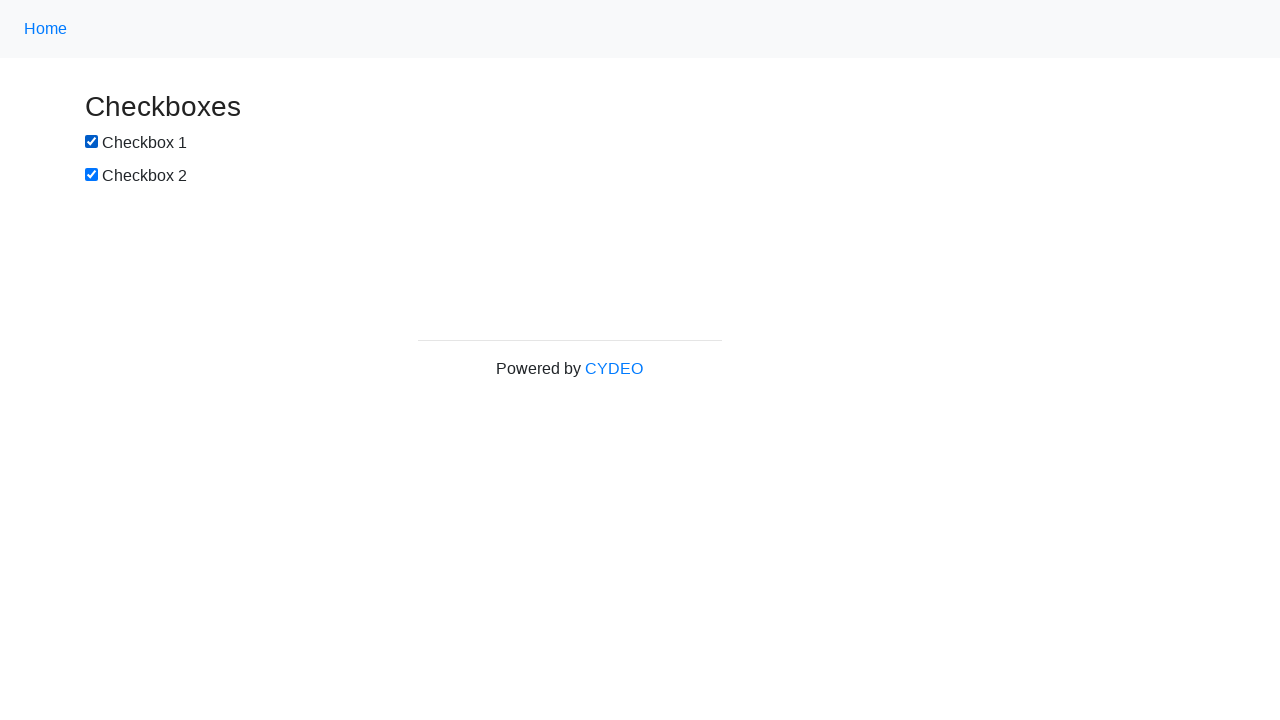

Clicked checkbox2 to deselect it at (92, 175) on input[name='checkbox2']
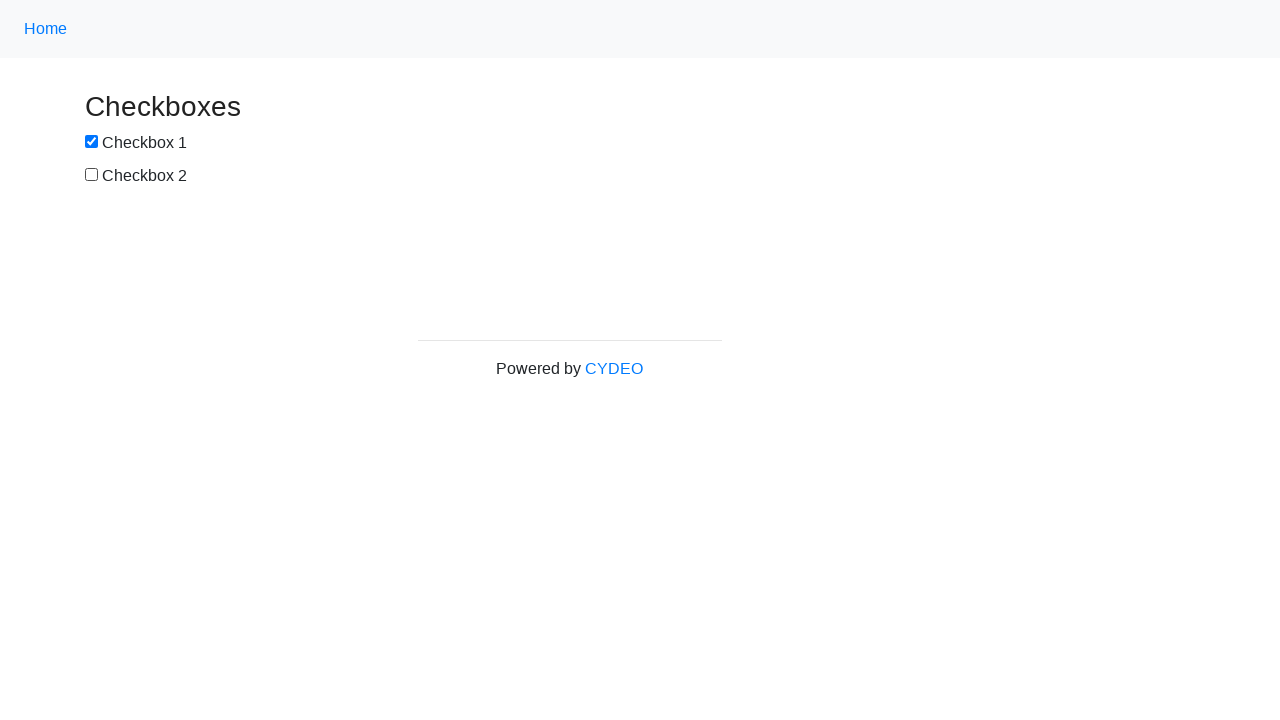

Verified checkbox1 is now selected after clicking
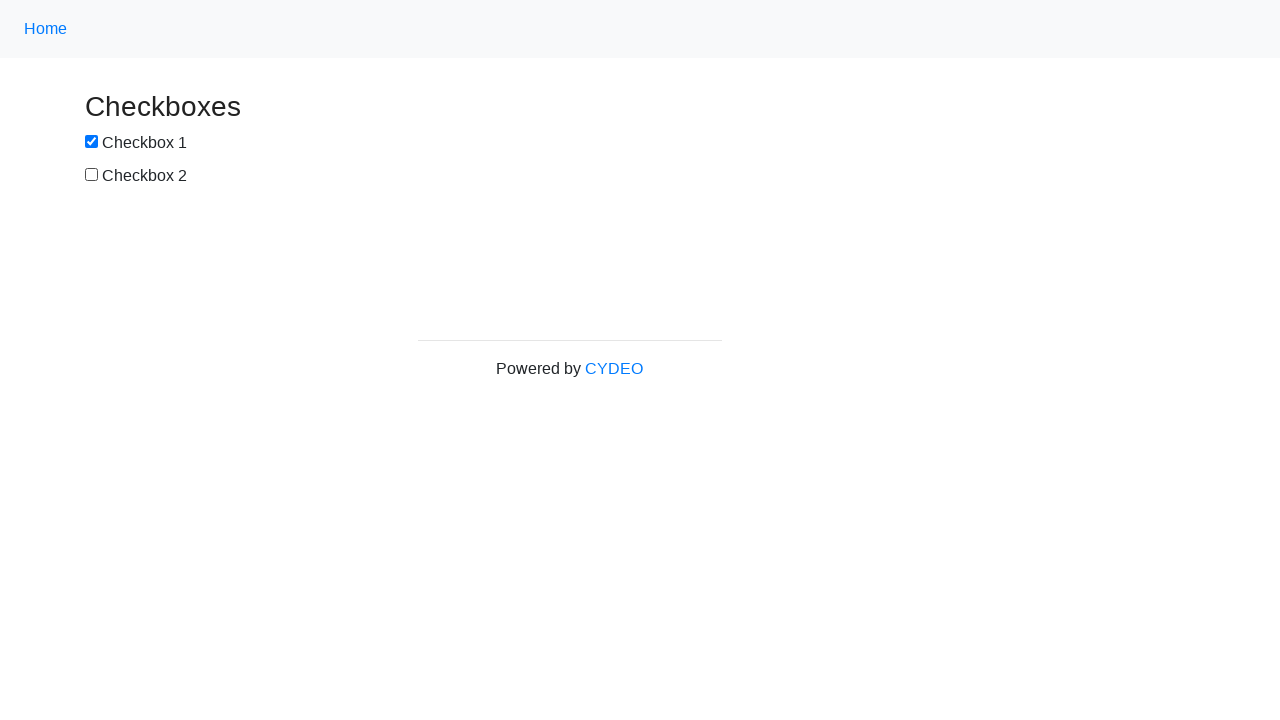

Verified checkbox2 is now deselected after clicking
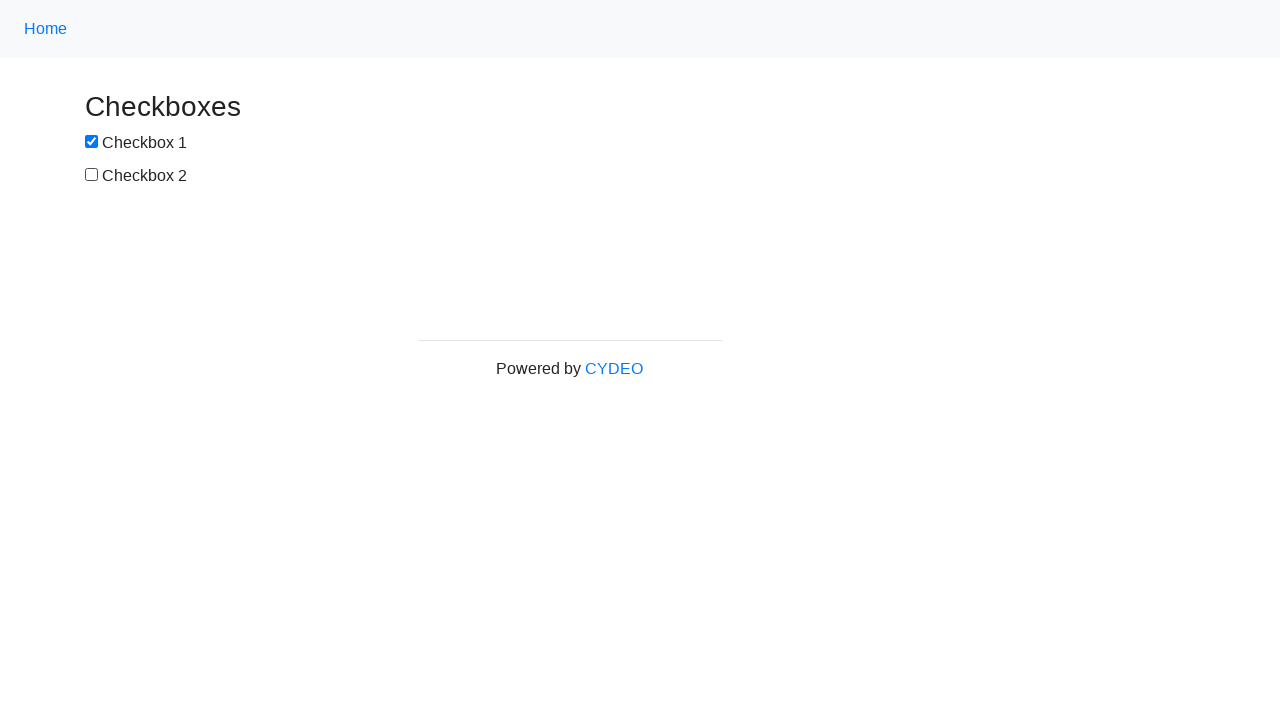

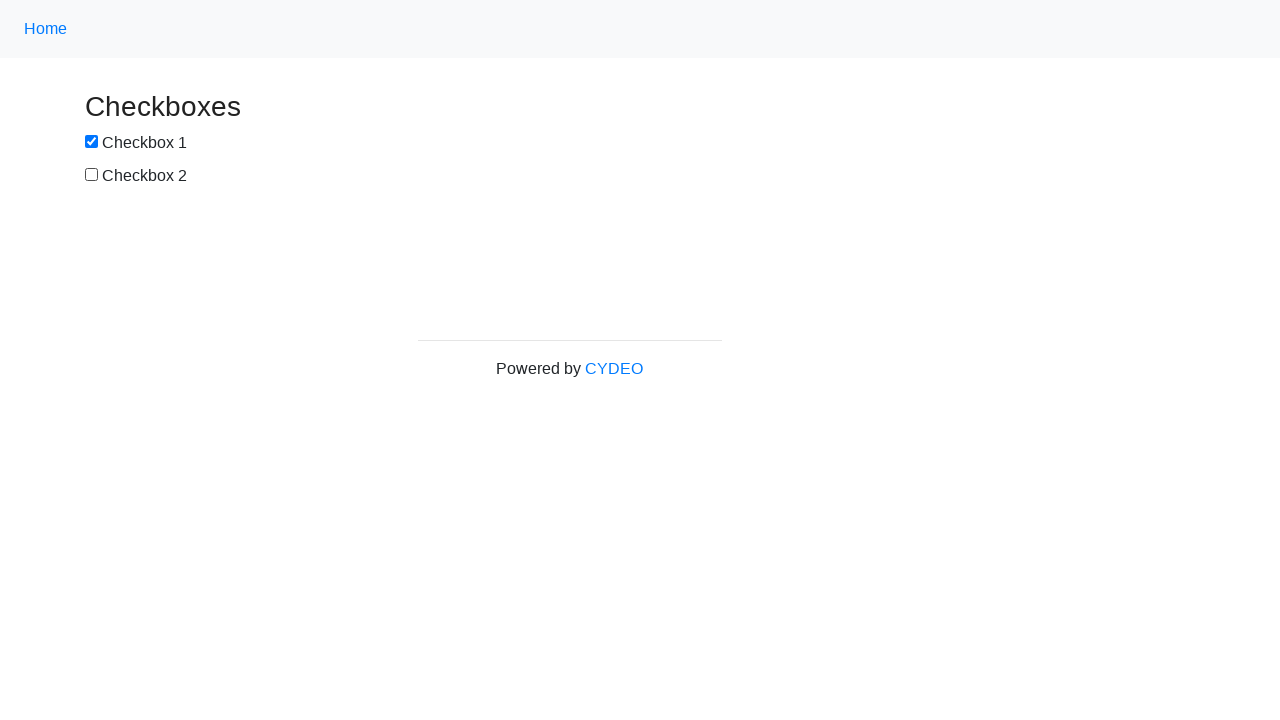